Tests flight booking form by selecting one-way trip, choosing origin and destination airports, selecting a date, adjusting passenger count, and searching for flights

Starting URL: https://rahulshettyacademy.com/dropdownsPractise/

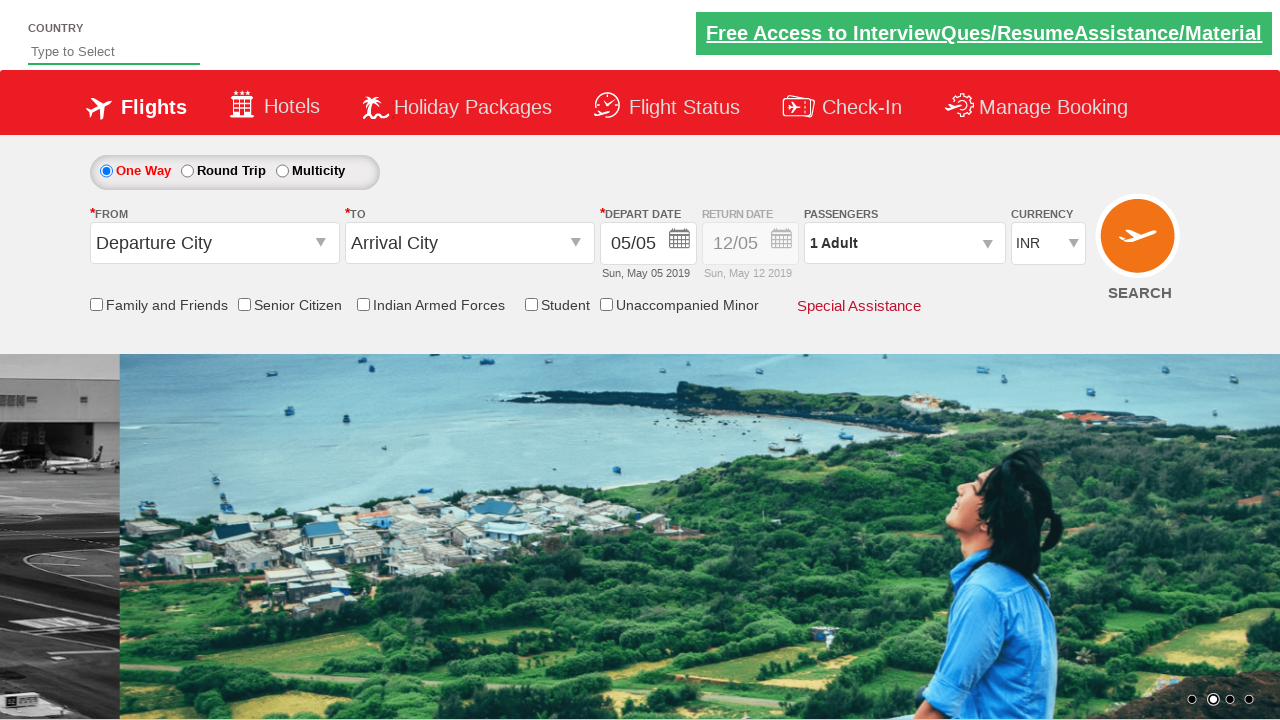

Selected one-way trip radio button at (106, 171) on #ctl00_mainContent_rbtnl_Trip_0
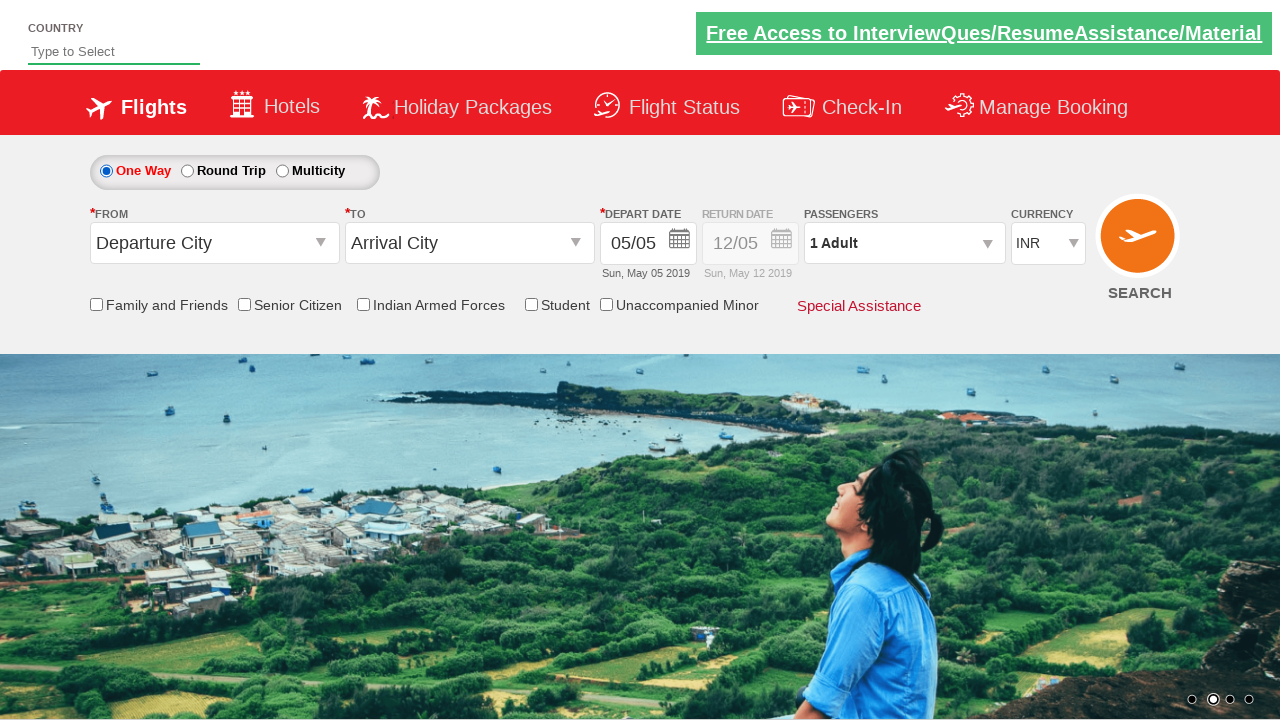

Clicked on origin station dropdown at (214, 243) on #ctl00_mainContent_ddl_originStation1_CTXT
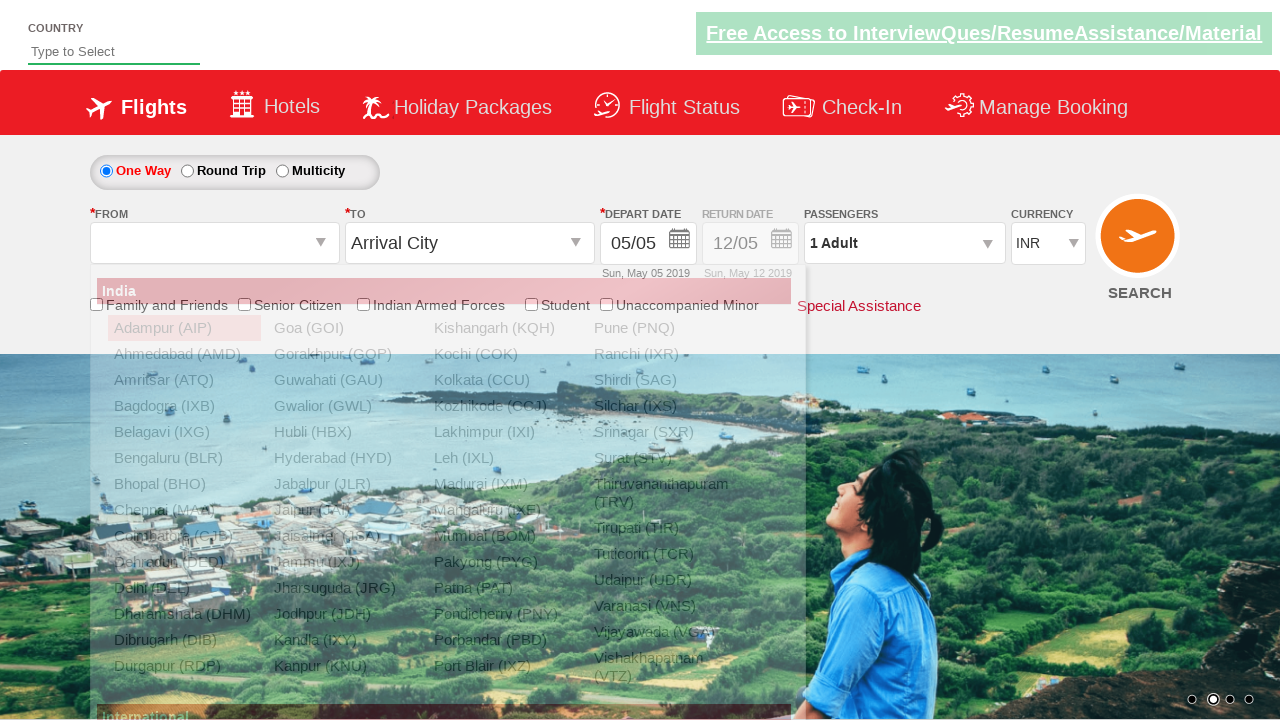

Selected Delhi (DEL) as origin airport at (184, 588) on a[value='DEL']
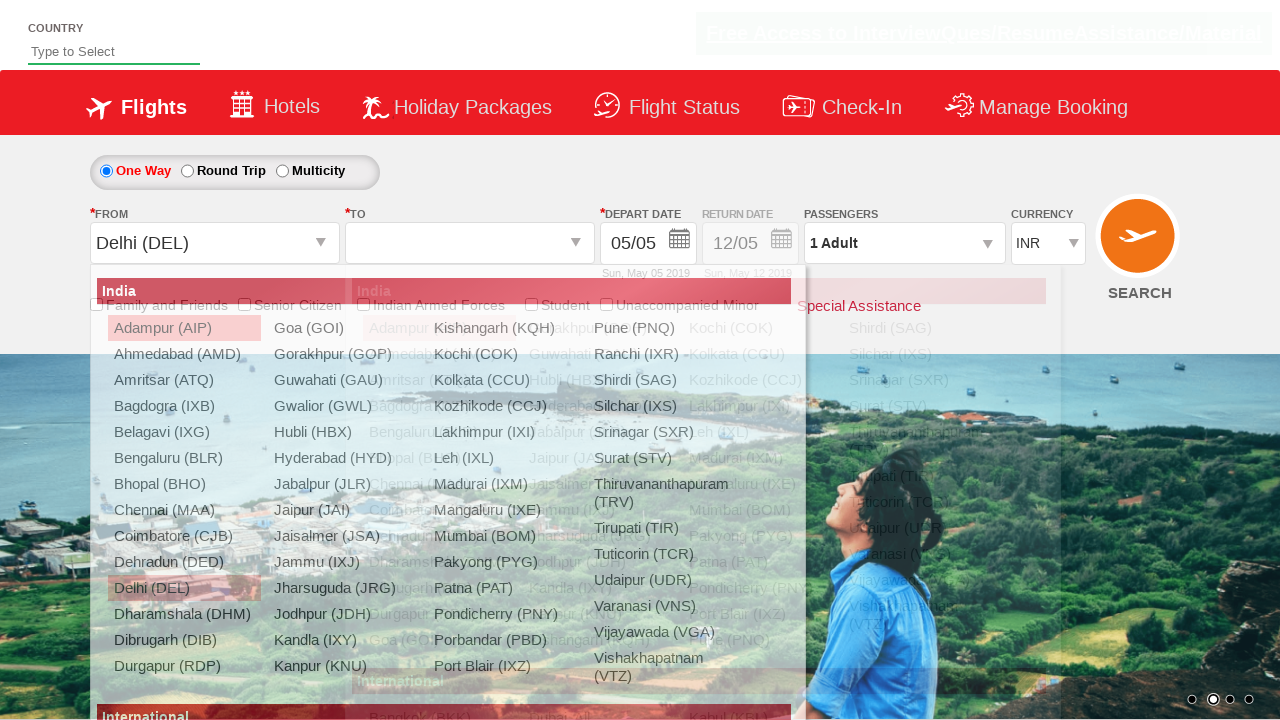

Waited for destination dropdown to be ready
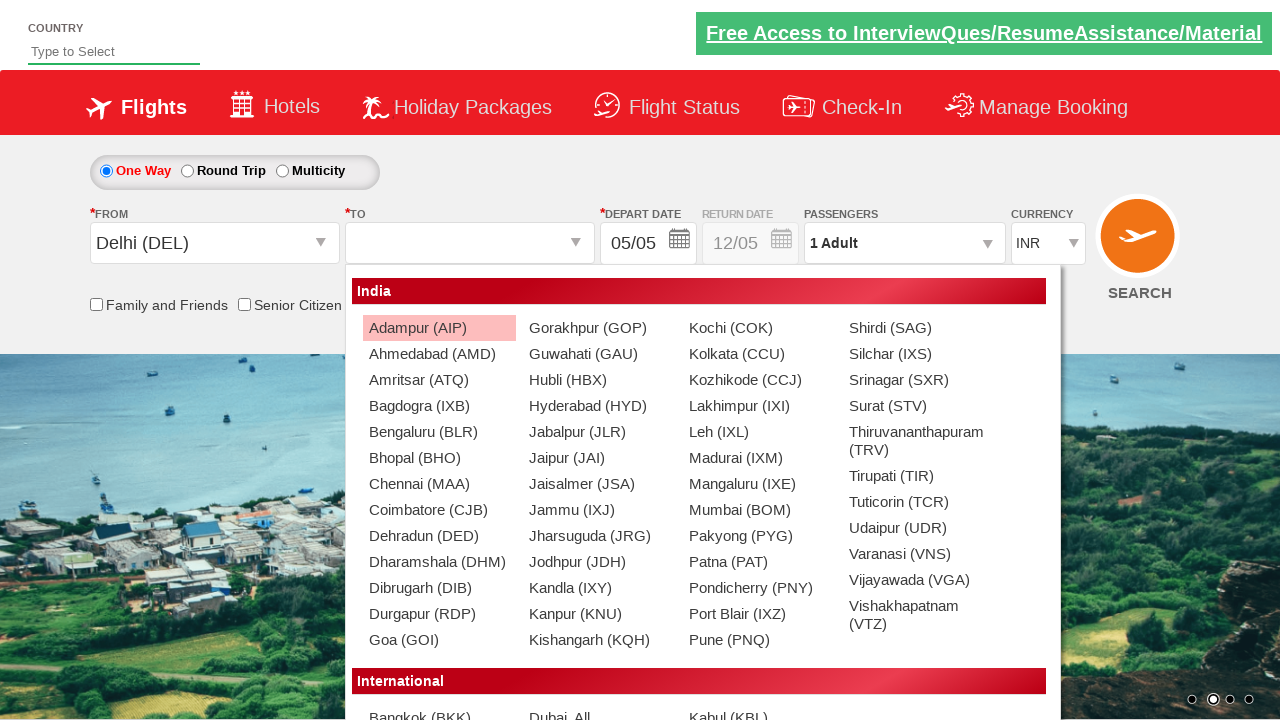

Selected Chennai (MAA) as destination airport at (439, 484) on #glsctl00_mainContent_ddl_destinationStation1_CTNR a[value='MAA']
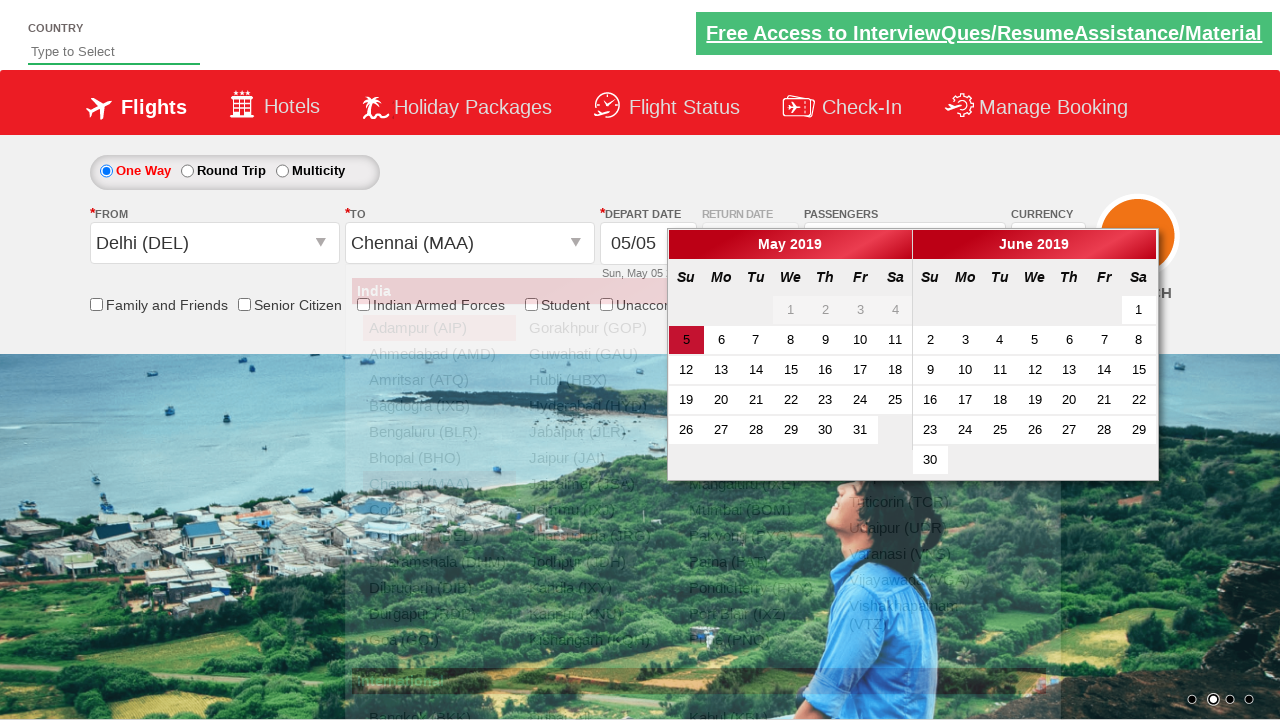

Selected a date from the calendar at (825, 430) on table.ui-datepicker-calendar tbody tr:nth-child(5) td:nth-child(5) a
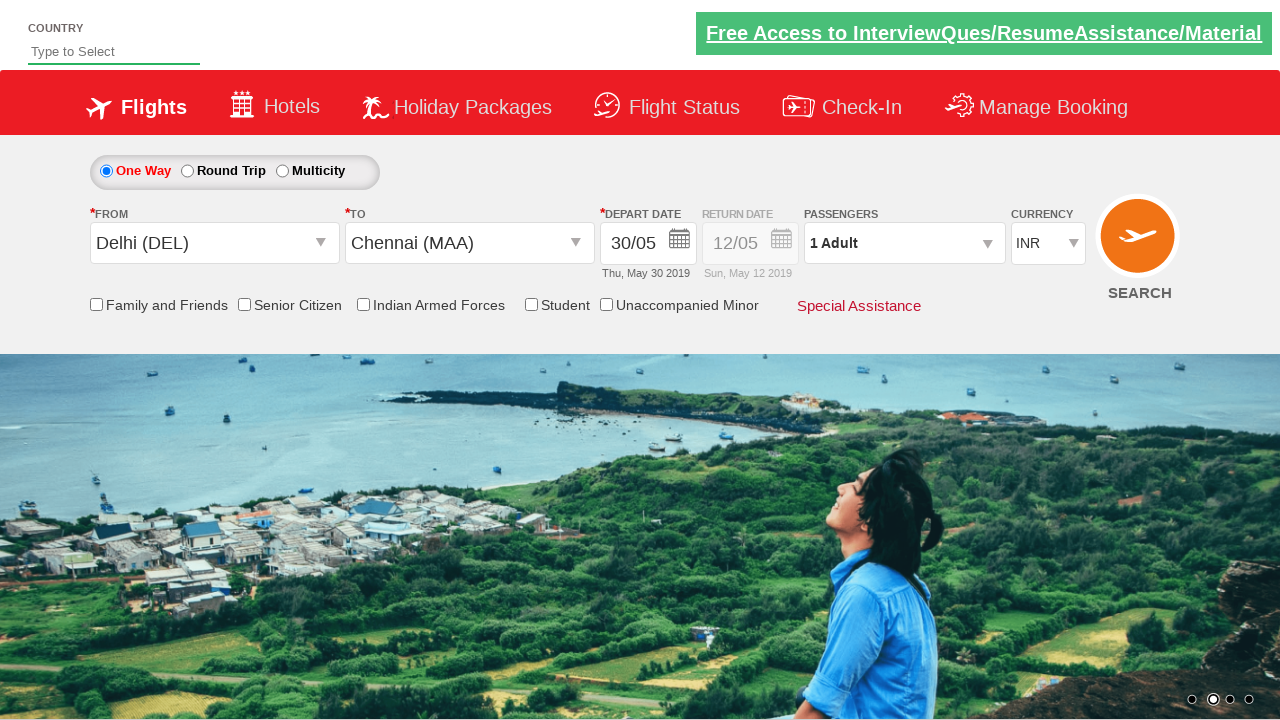

Clicked senior citizen discount checkbox at (244, 304) on input[id*='SeniorCitizenDiscount']
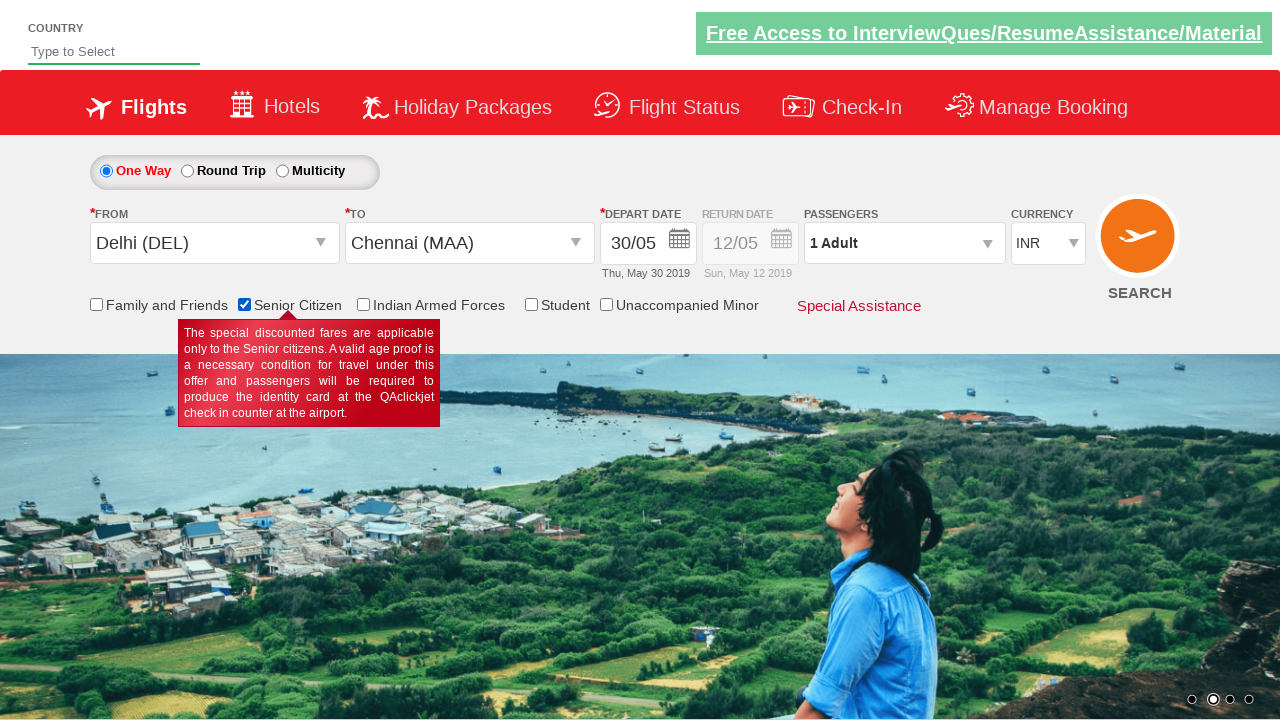

Clicked on passenger info dropdown at (904, 243) on #divpaxinfo
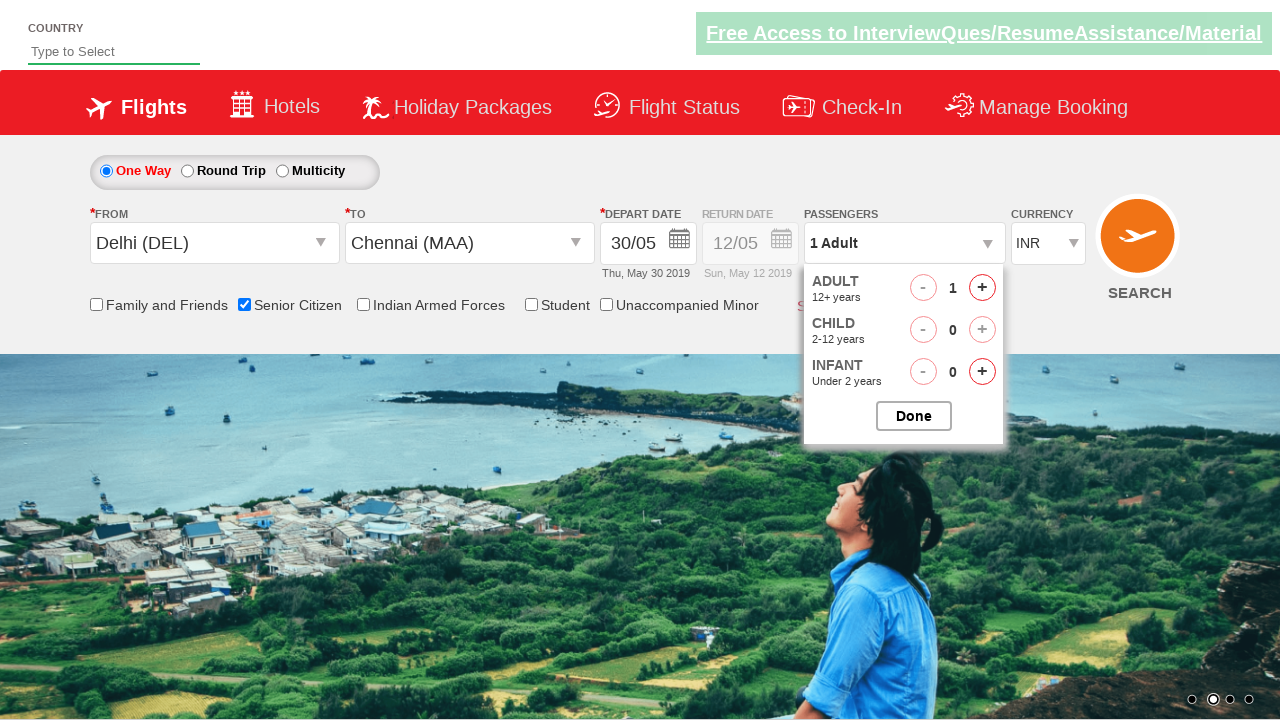

Waited for passenger dropdown to appear
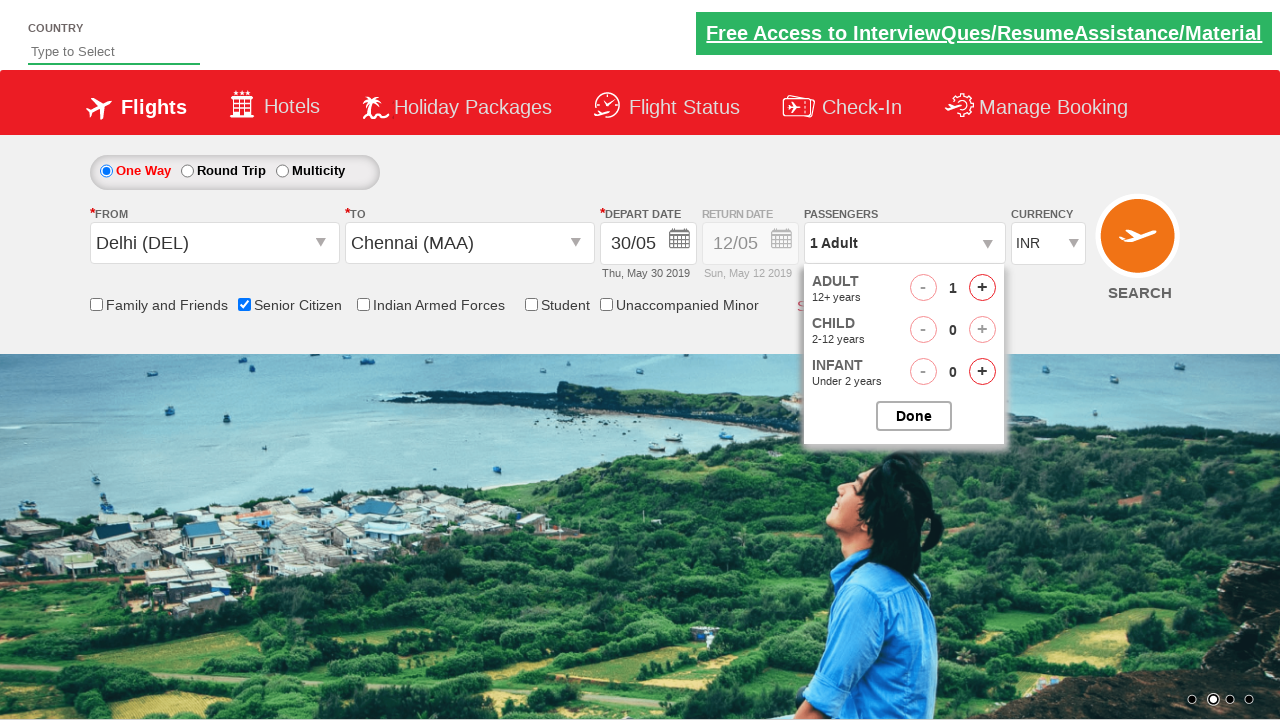

Increased adult passenger count (iteration 1/4) at (982, 288) on #hrefIncAdt
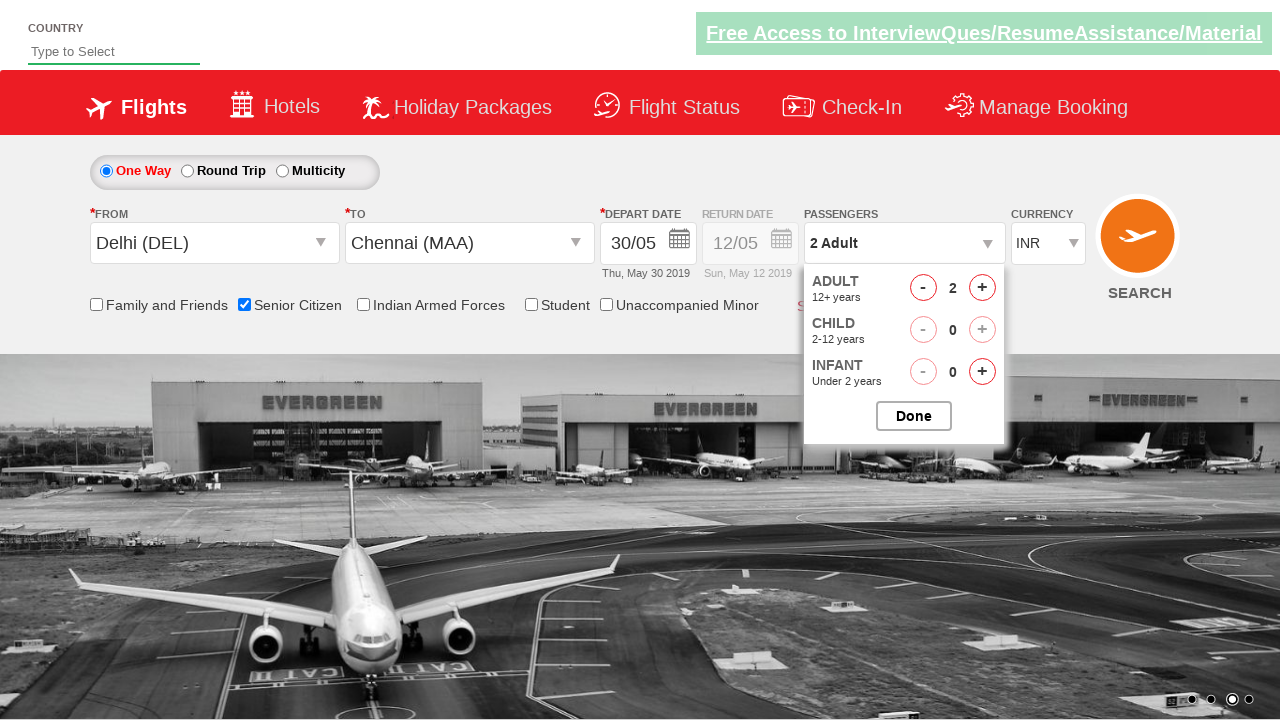

Increased adult passenger count (iteration 2/4) at (982, 288) on #hrefIncAdt
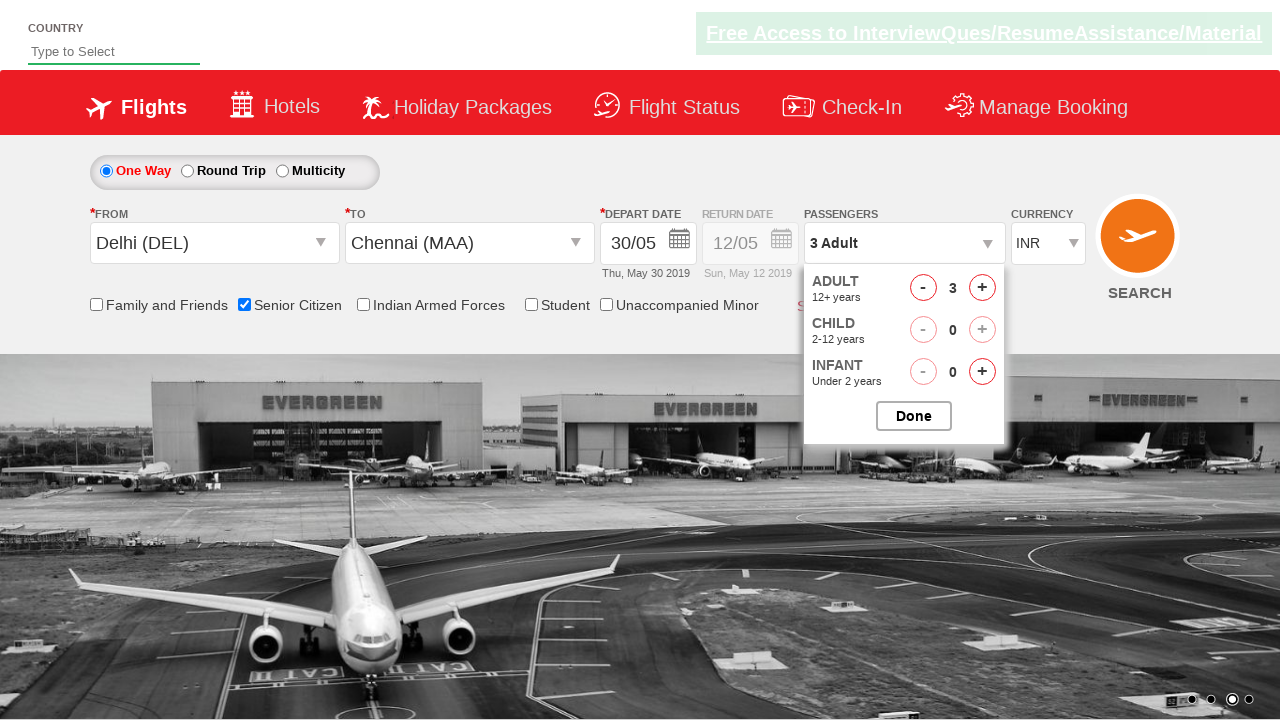

Increased adult passenger count (iteration 3/4) at (982, 288) on #hrefIncAdt
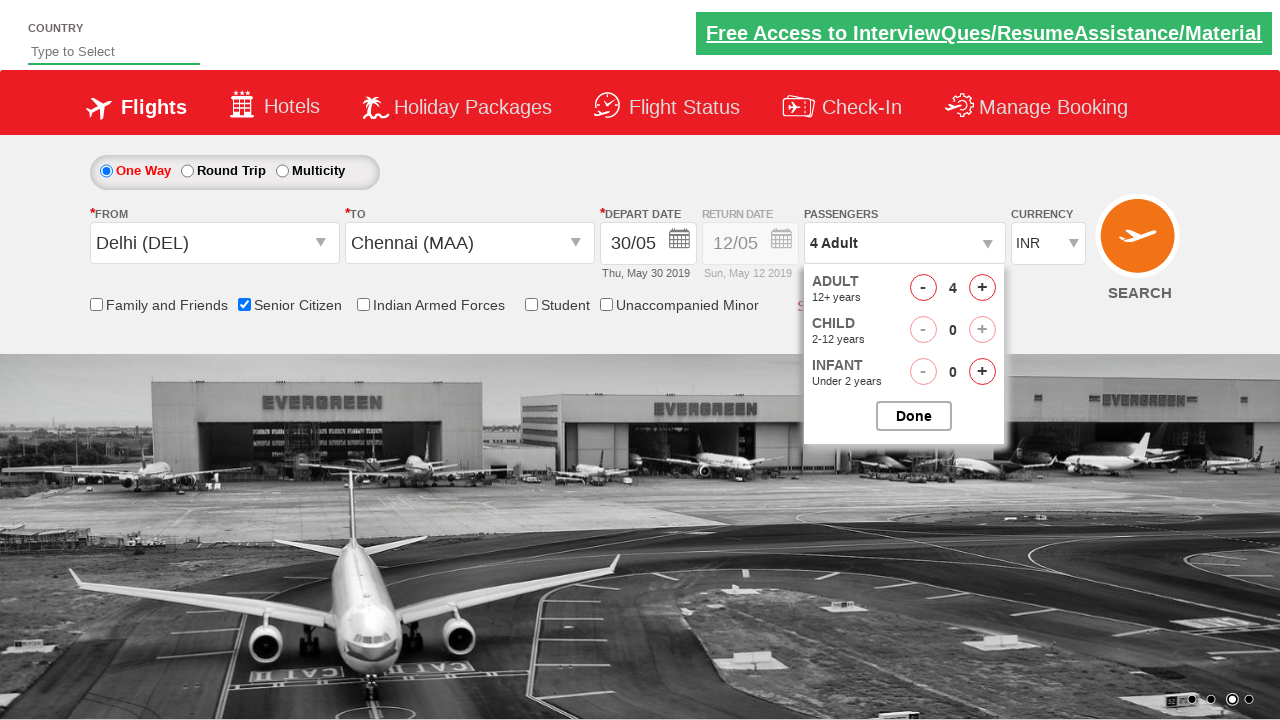

Increased adult passenger count (iteration 4/4) at (982, 288) on #hrefIncAdt
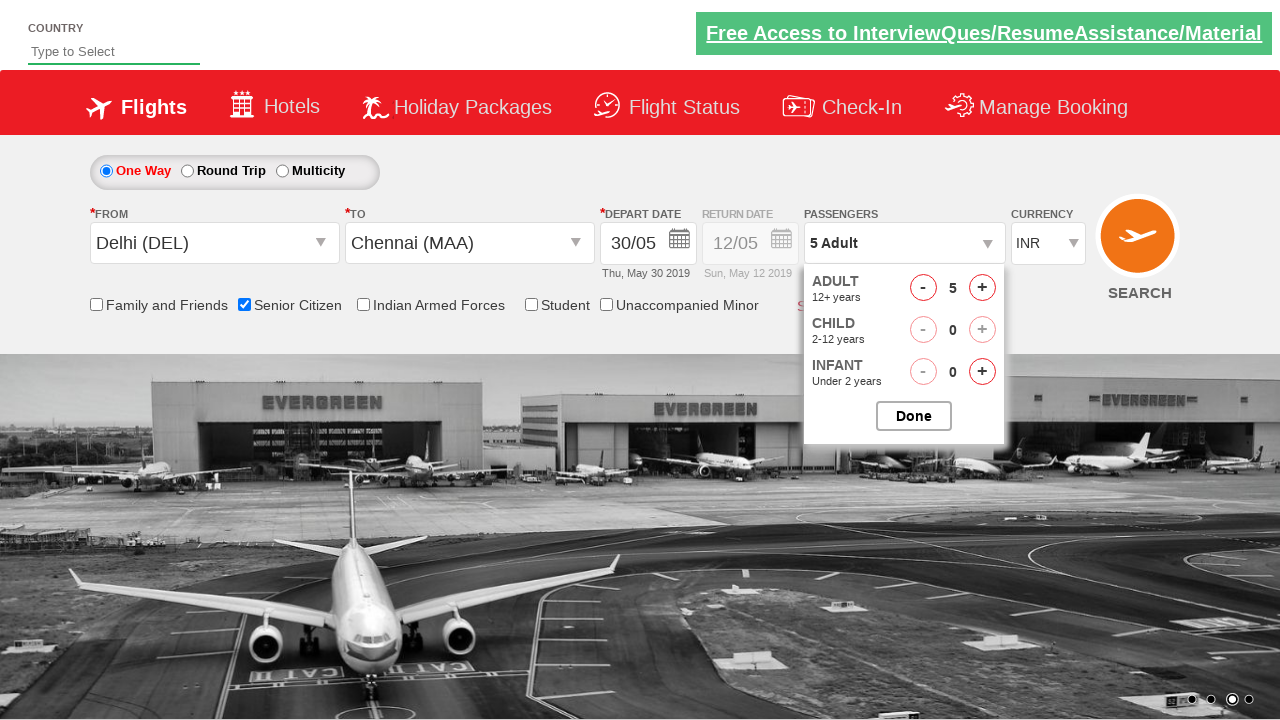

Closed passenger selection dropdown at (914, 416) on #btnclosepaxoption
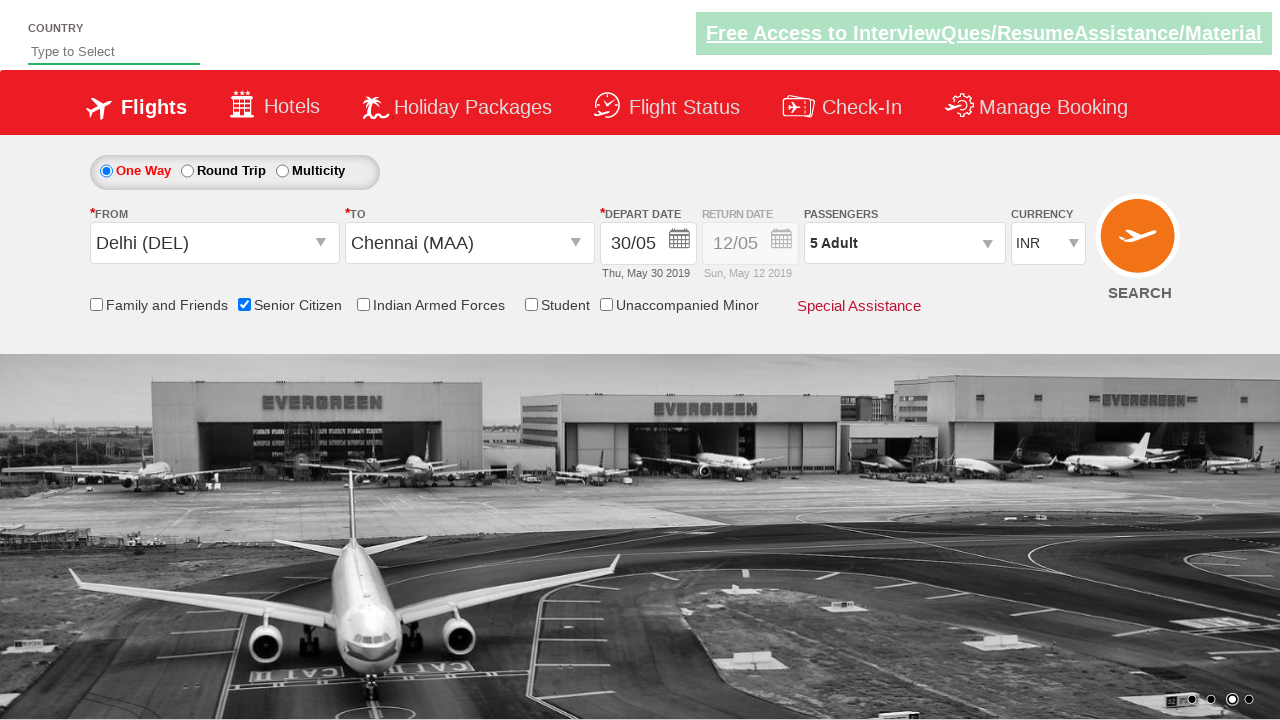

Clicked search/find flights button to search for available flights at (1140, 245) on #ctl00_mainContent_btn_FindFlights
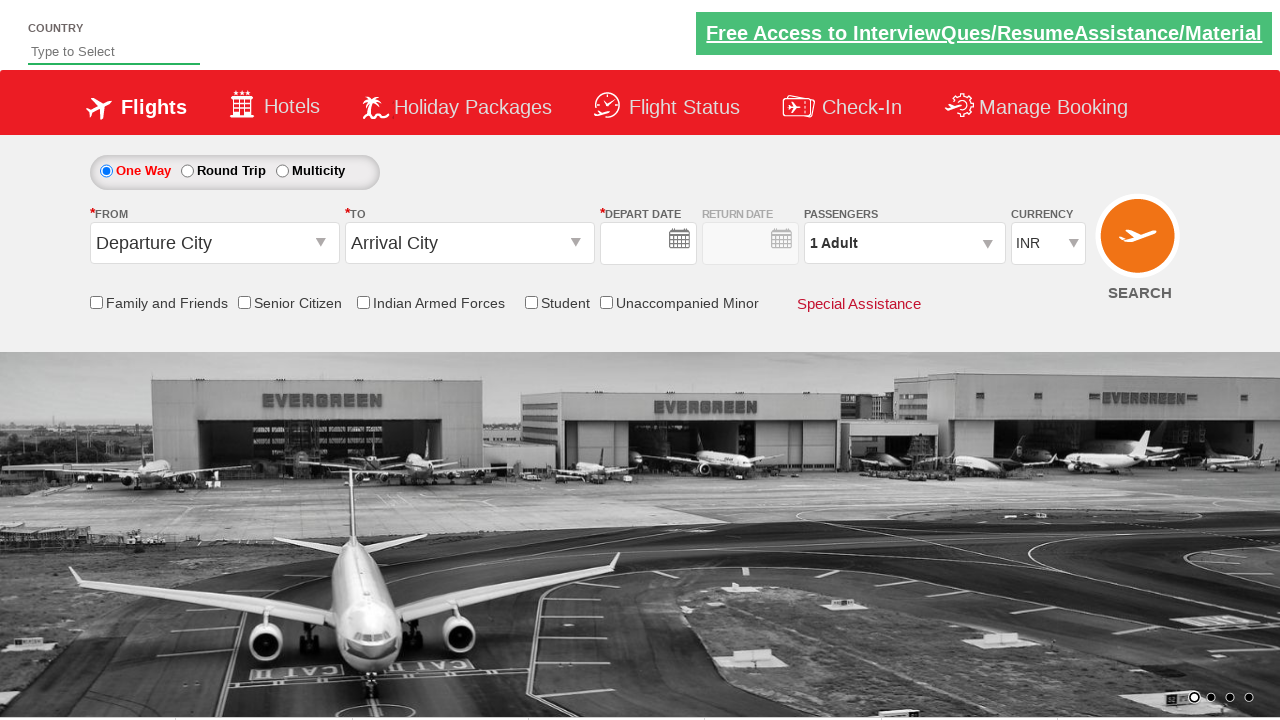

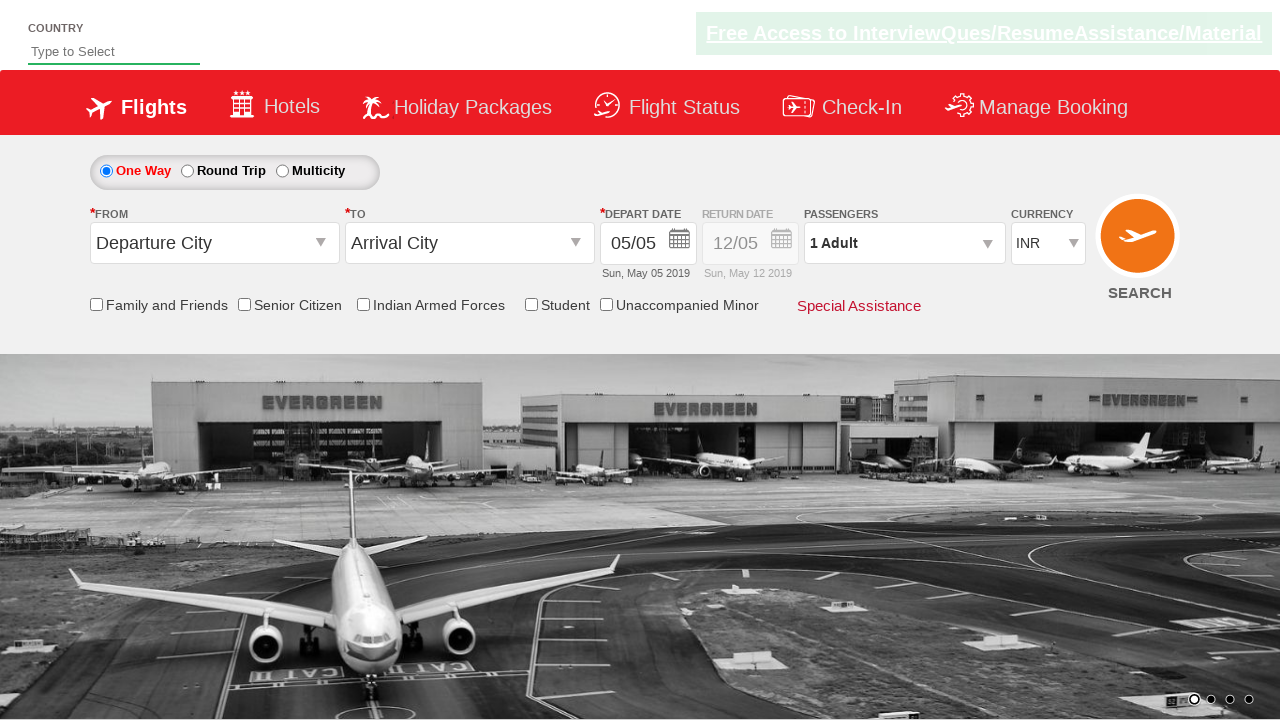